Tests right-click context menu by opening context menu, hovering over Quit option, and accepting the alert

Starting URL: http://swisnl.github.io/jQuery-contextMenu/demo.html

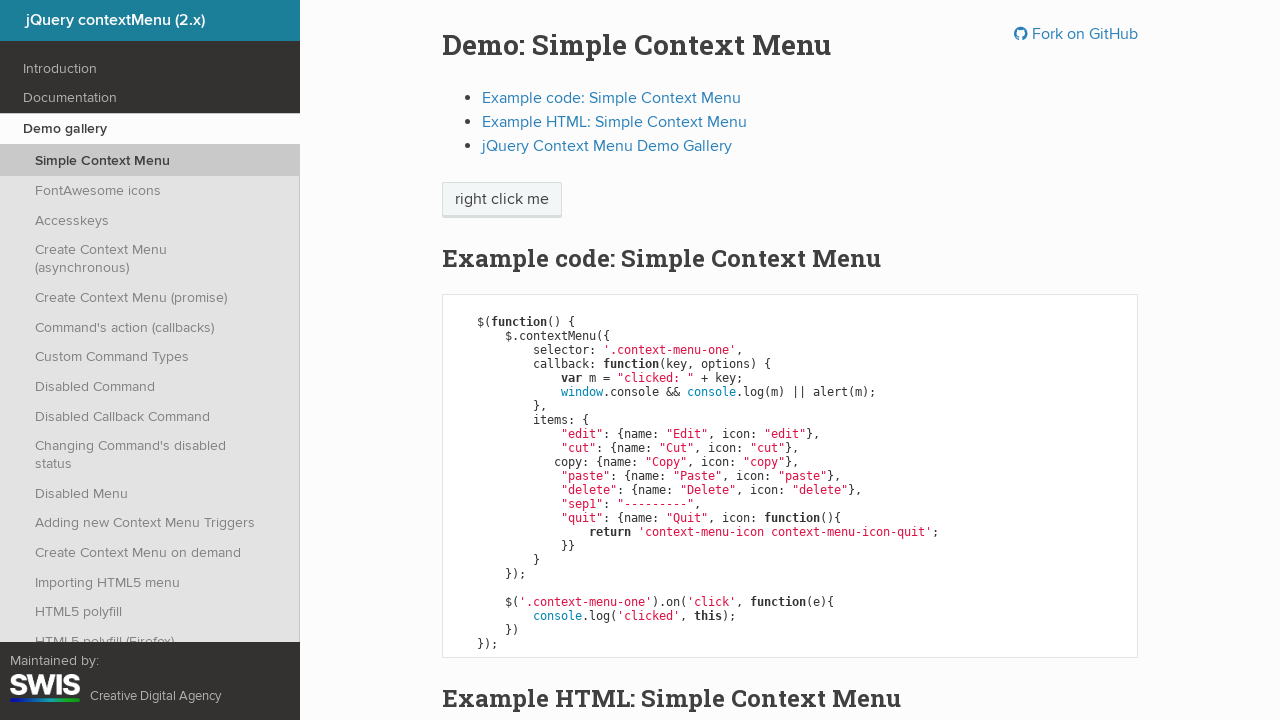

Right-clicked on 'right click me' element to open context menu at (502, 200) on span:has-text('right click me')
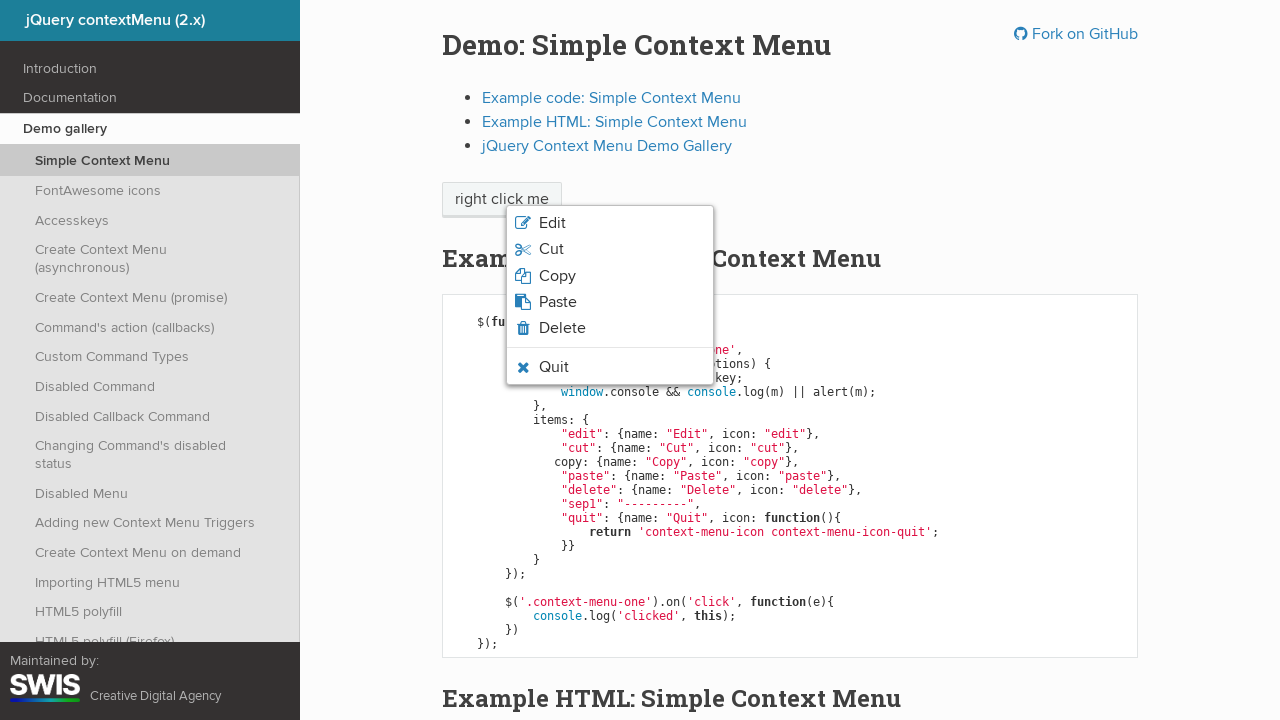

Waited 500ms for context menu animation
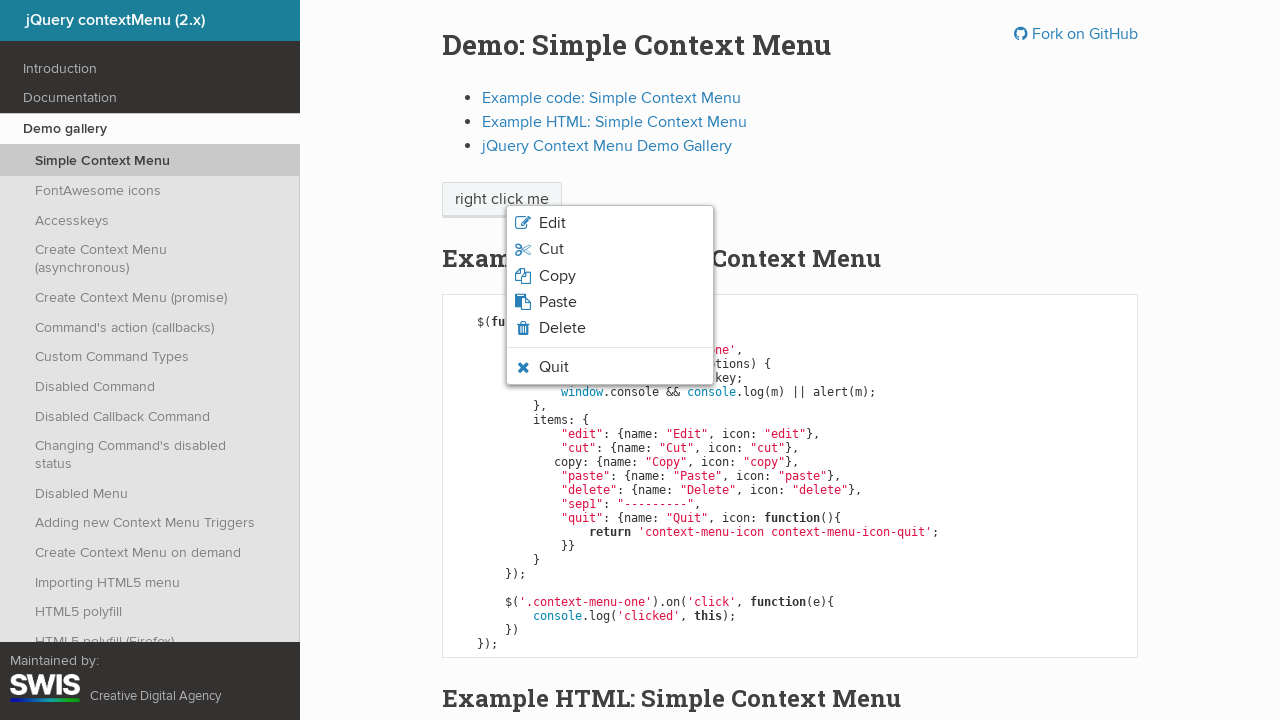

Verified Quit option is visible in context menu
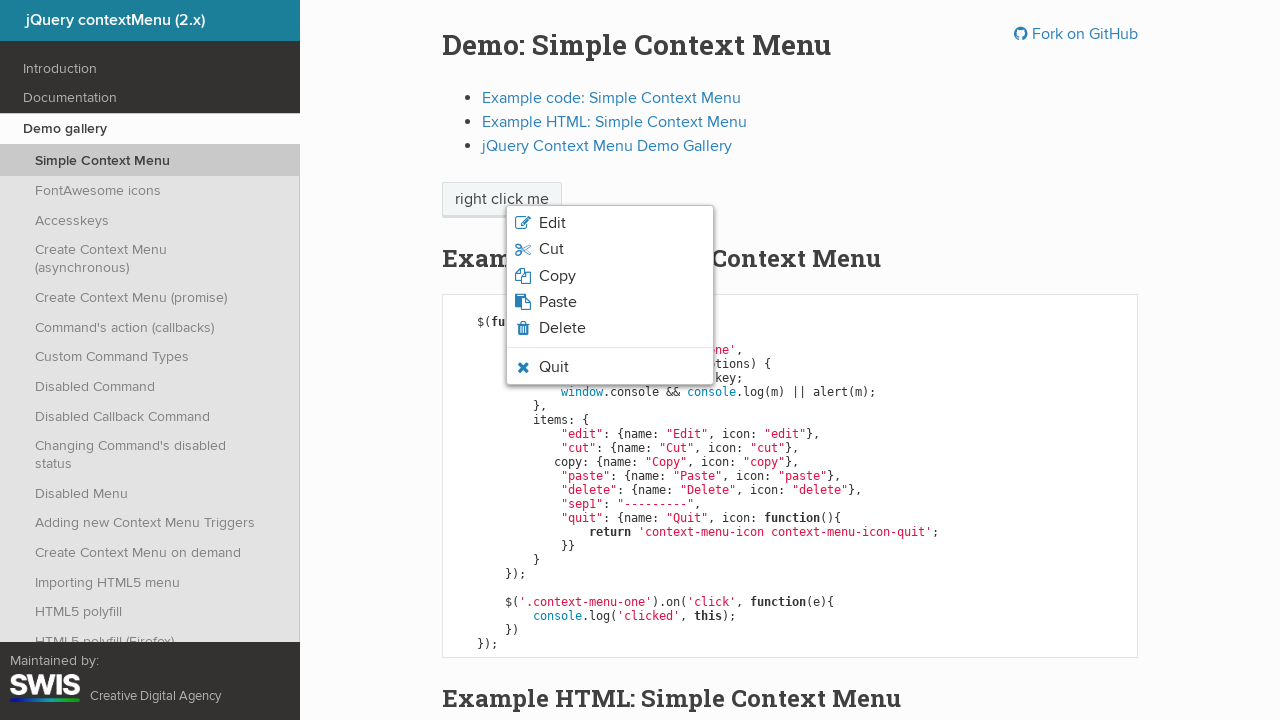

Hovered over Quit option in context menu at (610, 367) on li.context-menu-icon-quit
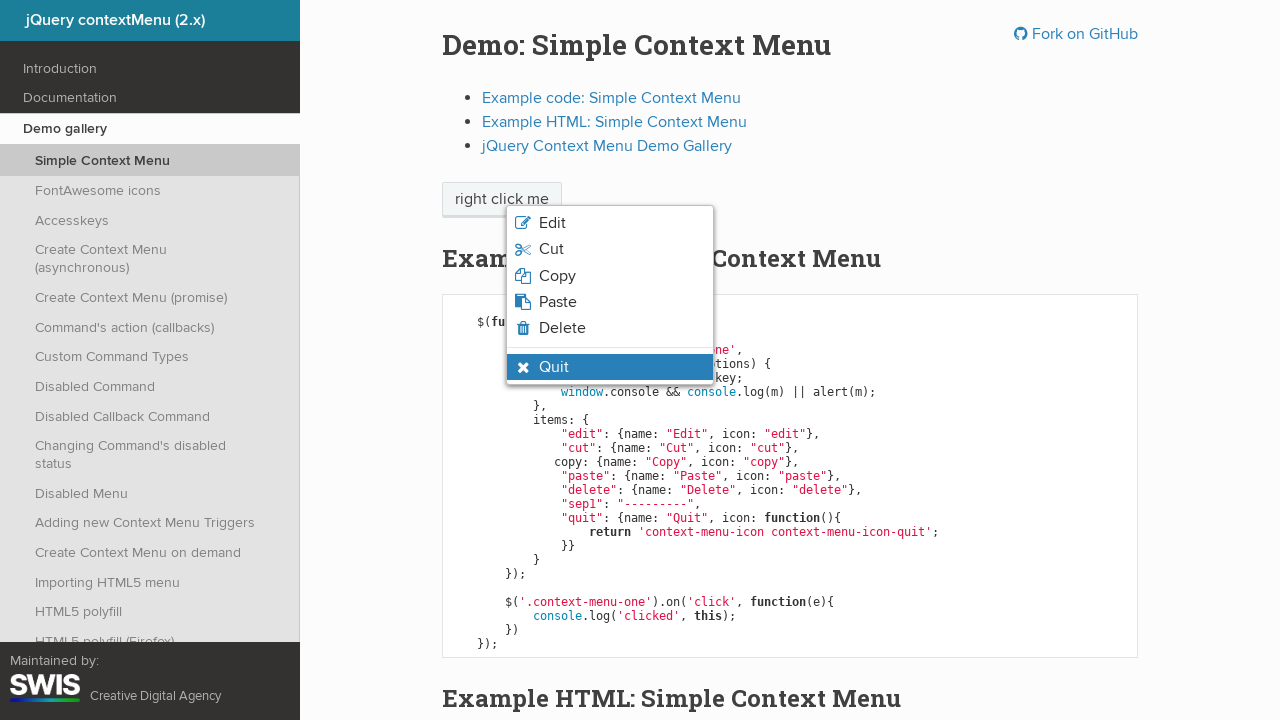

Waited 500ms for hover effects
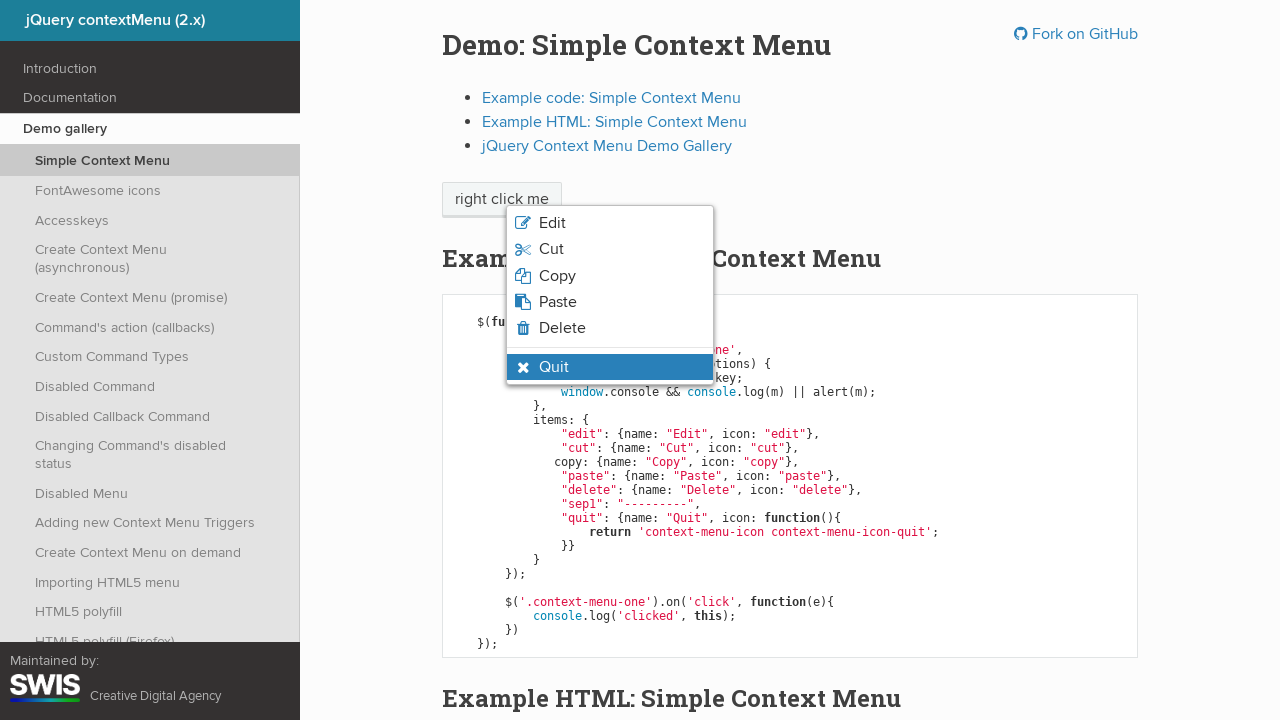

Clicked on Quit option at (610, 367) on li.context-menu-icon-quit
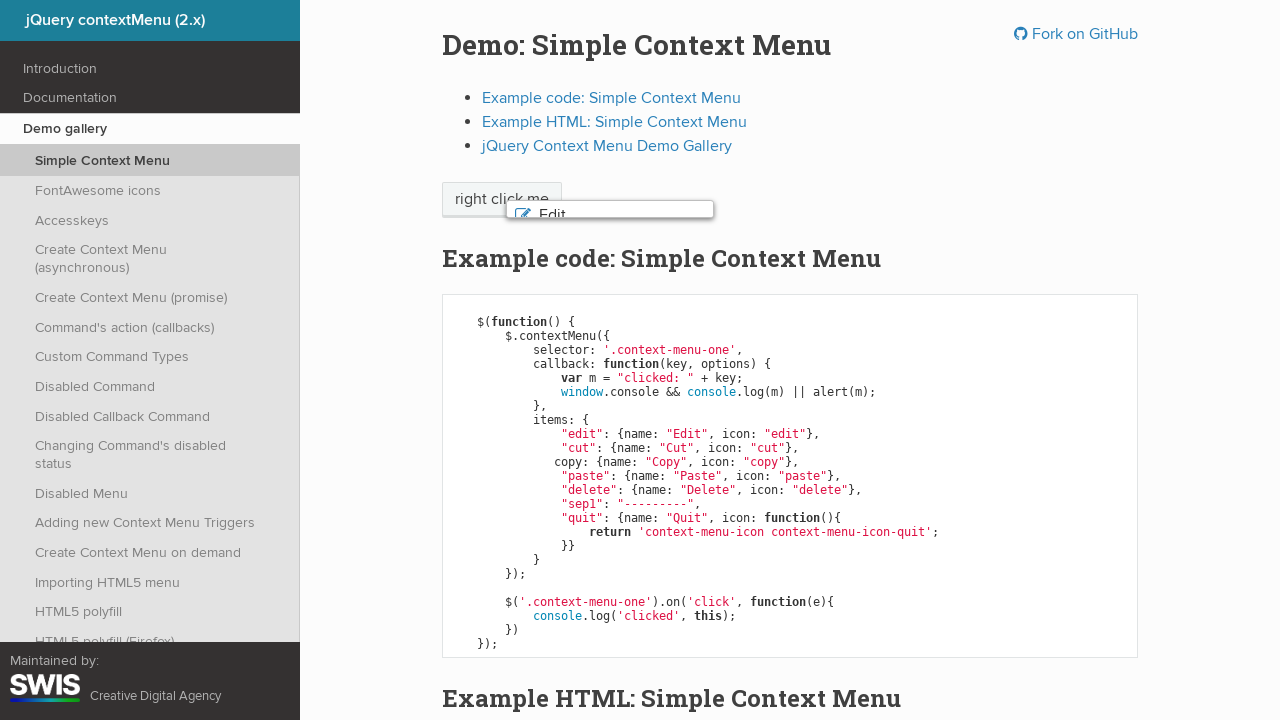

Set up dialog handler to accept alert
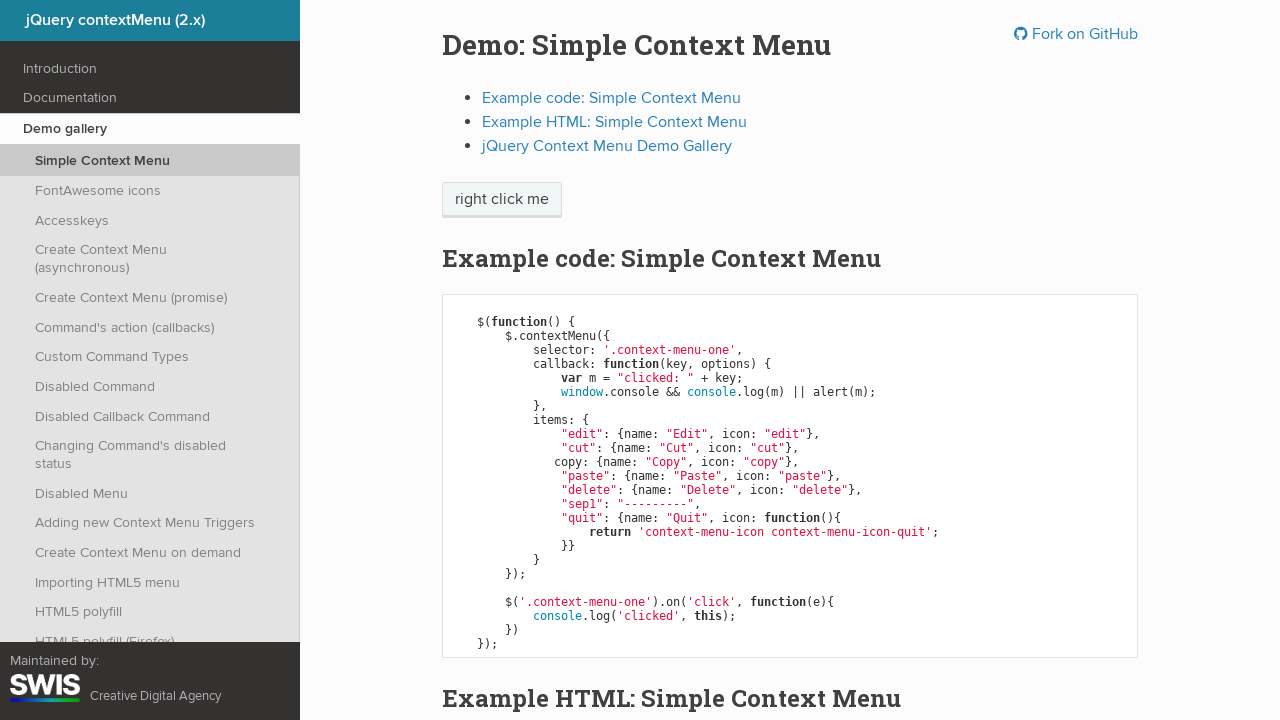

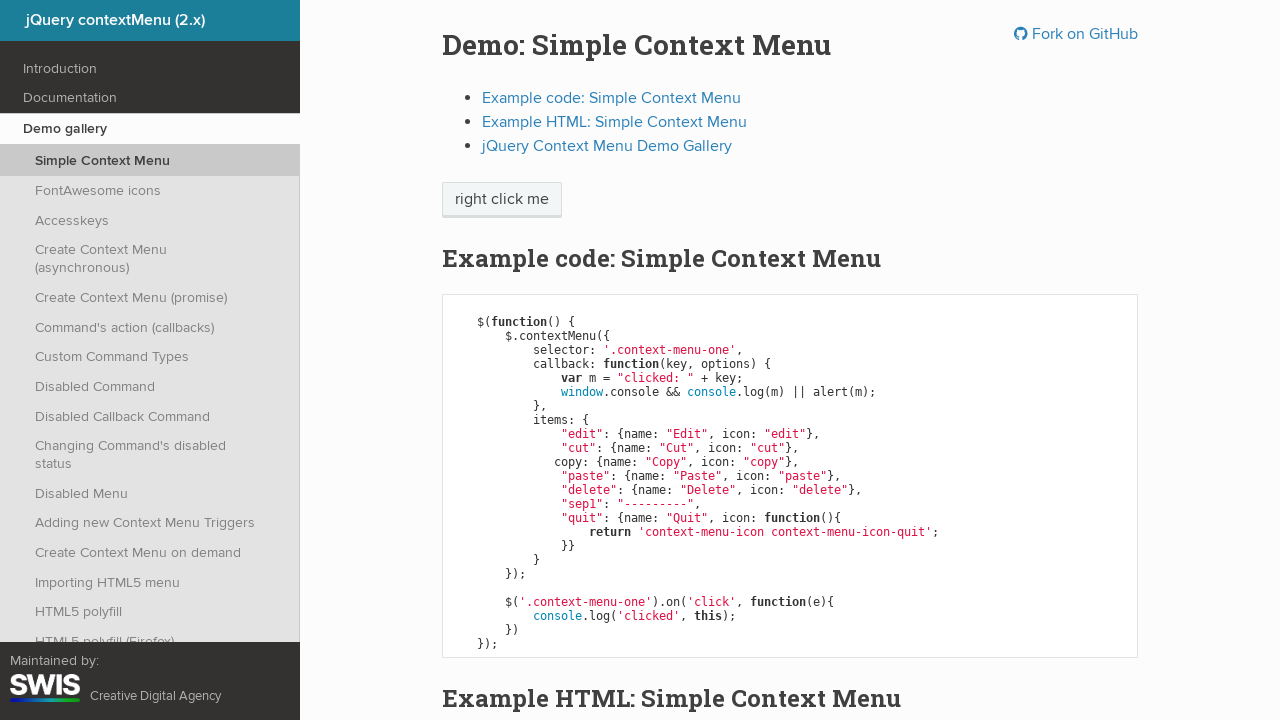